Tests JavaScript alert functionality by clicking a button to trigger an alert box and then accepting the alert

Starting URL: http://demo.automationtesting.in/Alerts.html

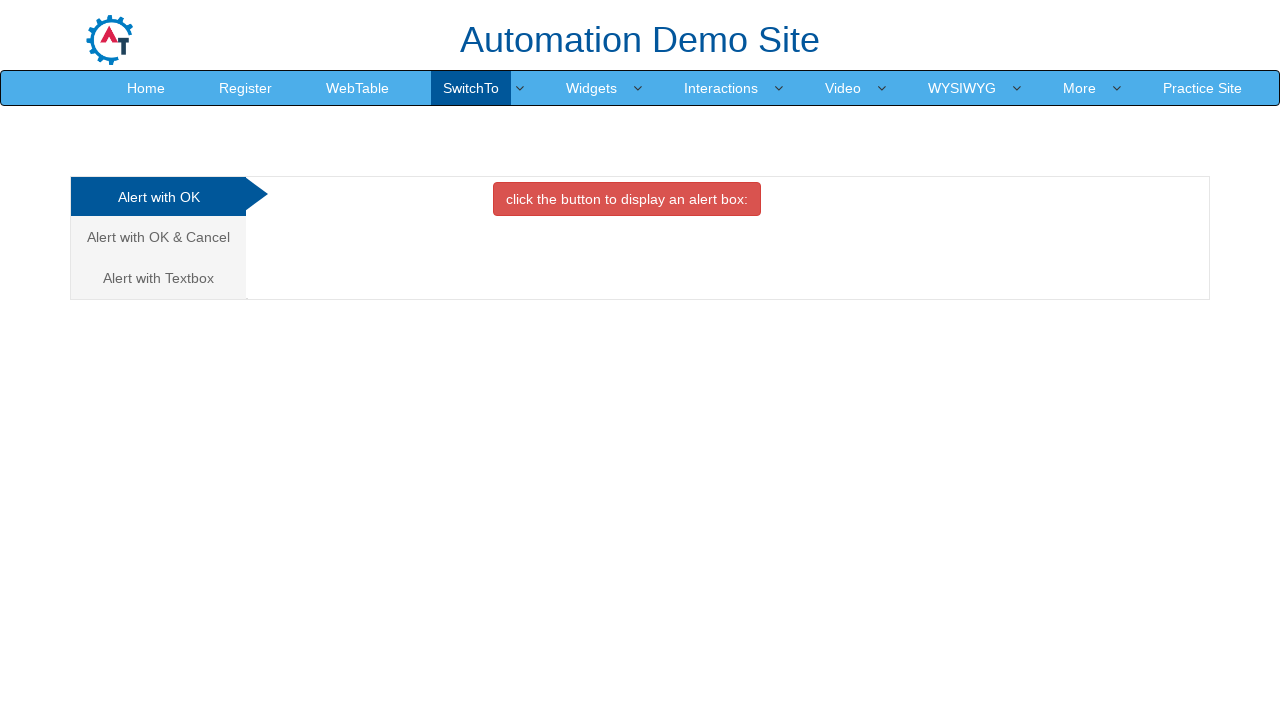

Set up dialog handler to automatically accept alerts
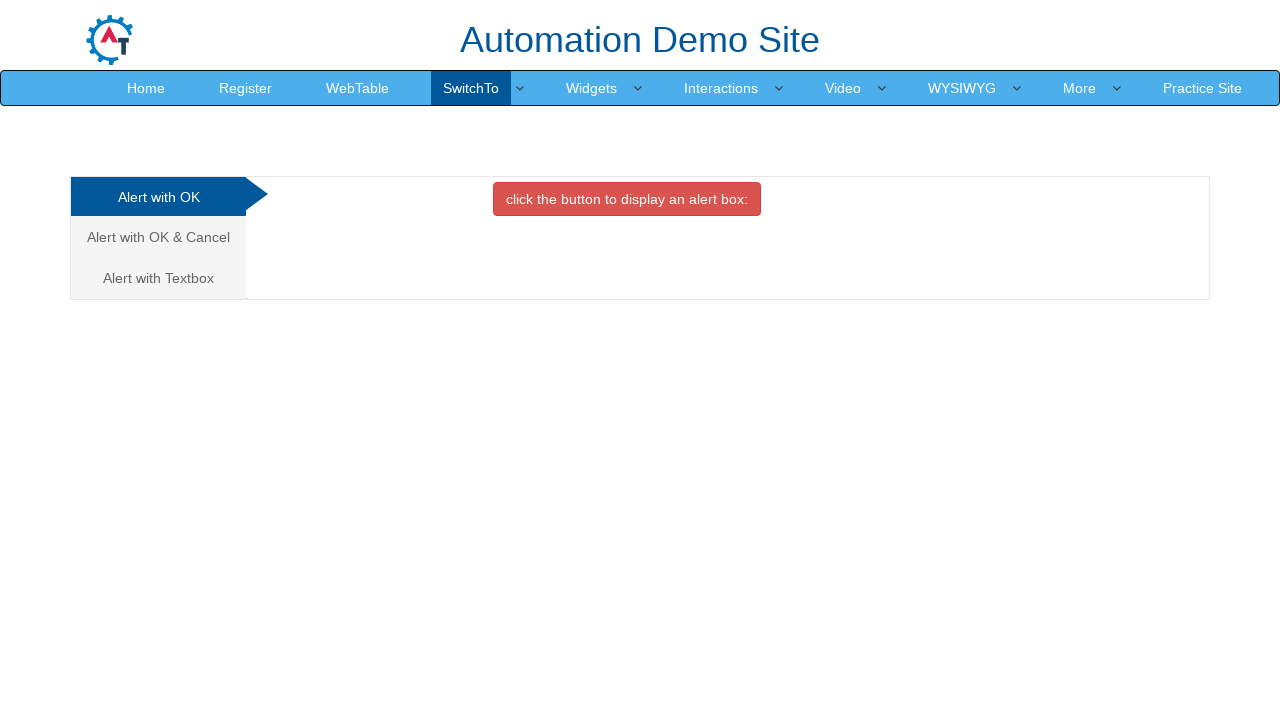

Clicked button to display alert box at (627, 199) on xpath=//button[contains(text(),'click the button to display an  alert box:')]
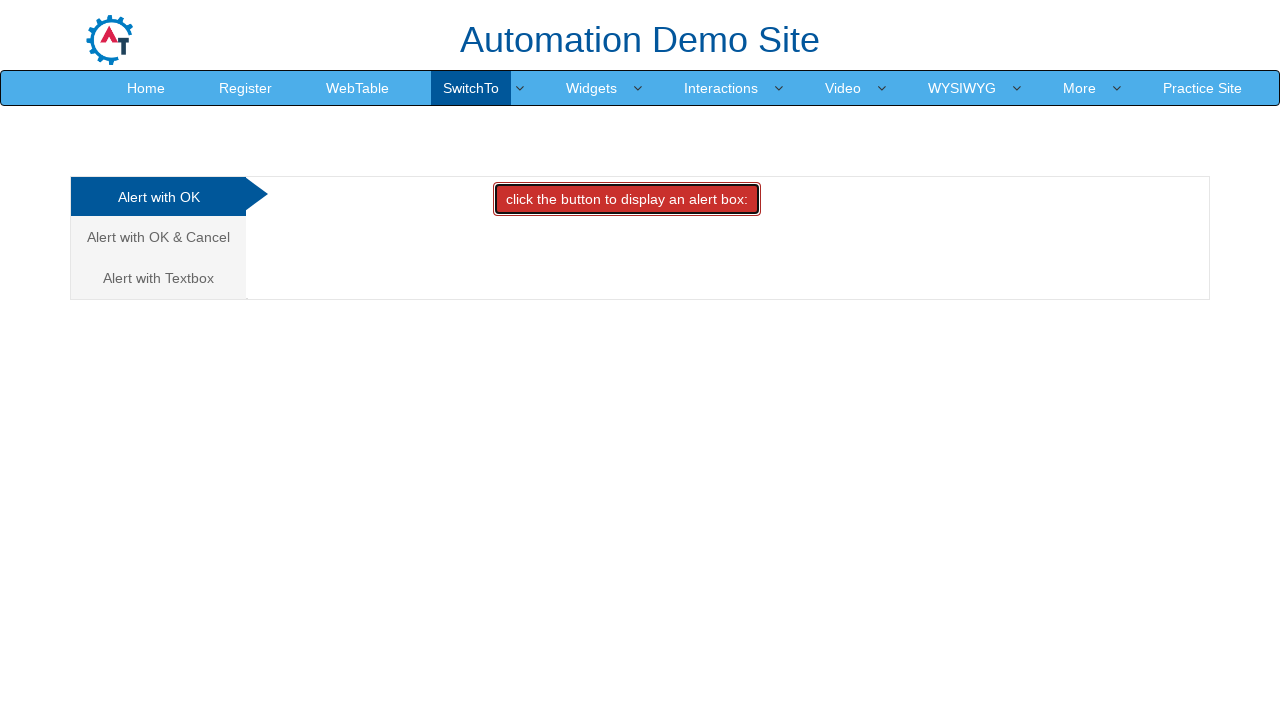

Waited for alert to be handled
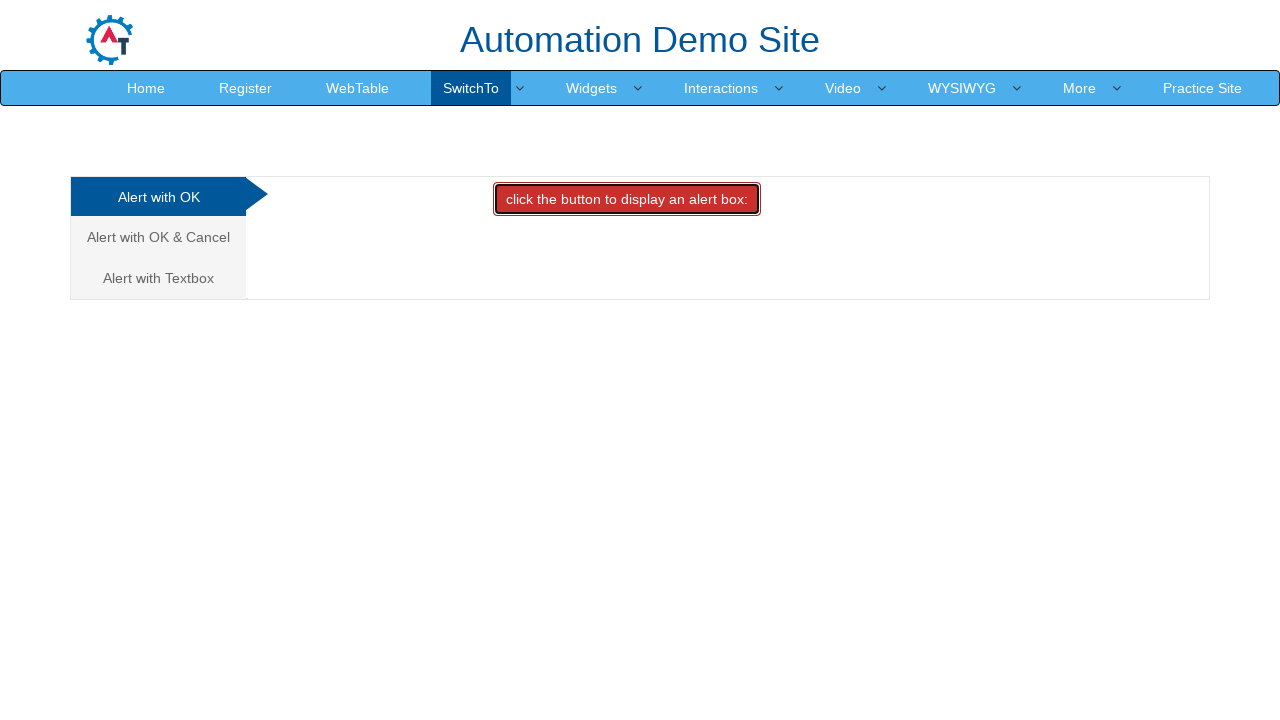

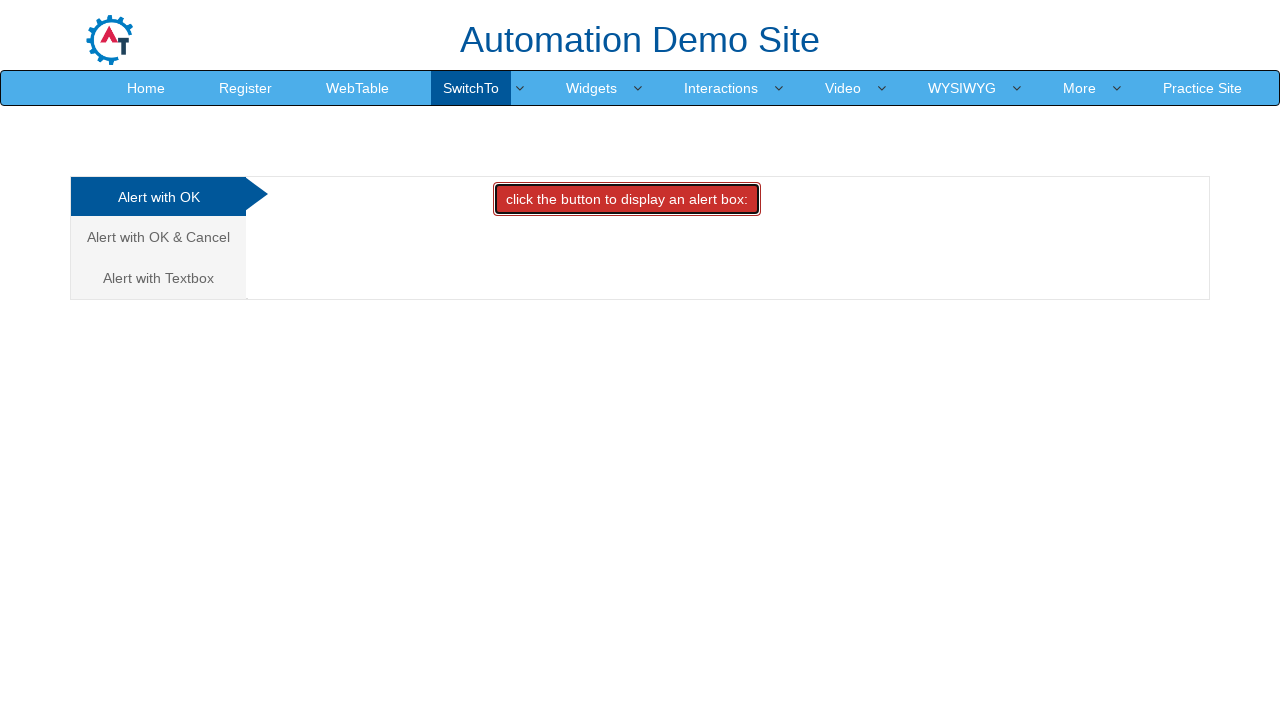